Tests comprehensive form interaction including name input with populate dialog, OS selection, dropdown, checkboxes, slider, comments, and form submission

Starting URL: https://devexpress.github.io/testcafe/example/

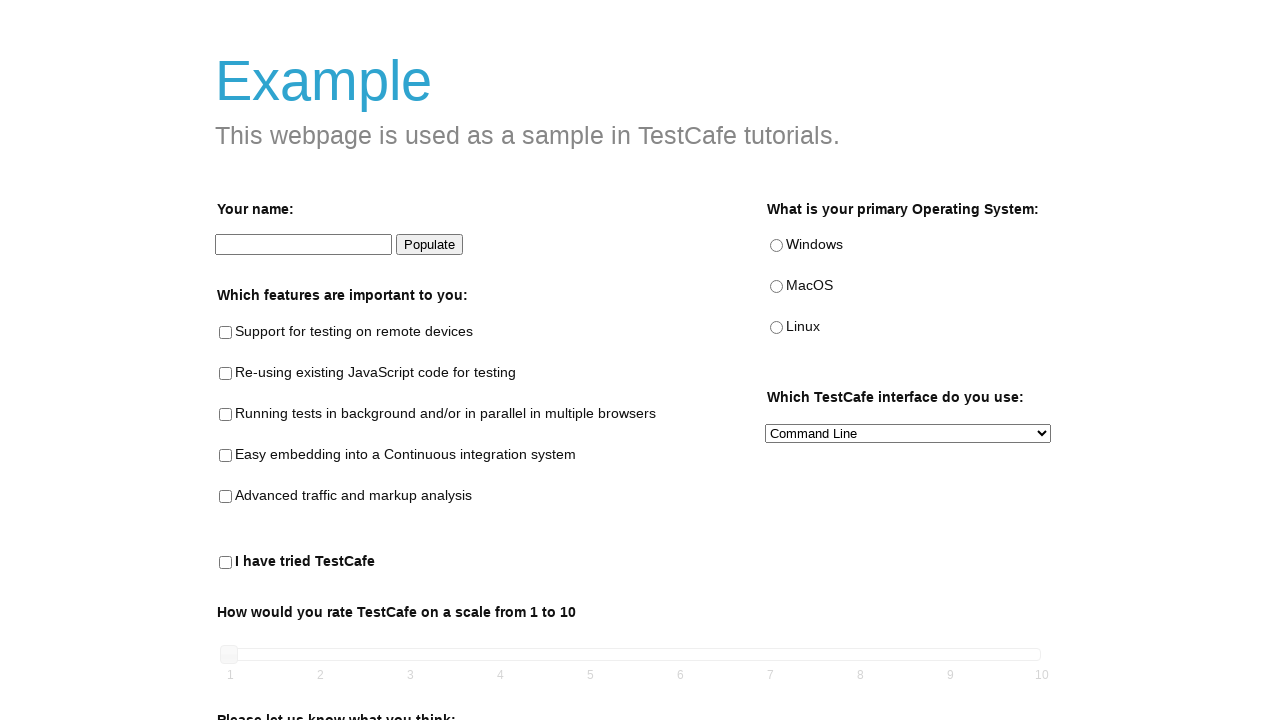

Clicked on name input field at (304, 245) on internal:testid=[data-testid="name-input"s]
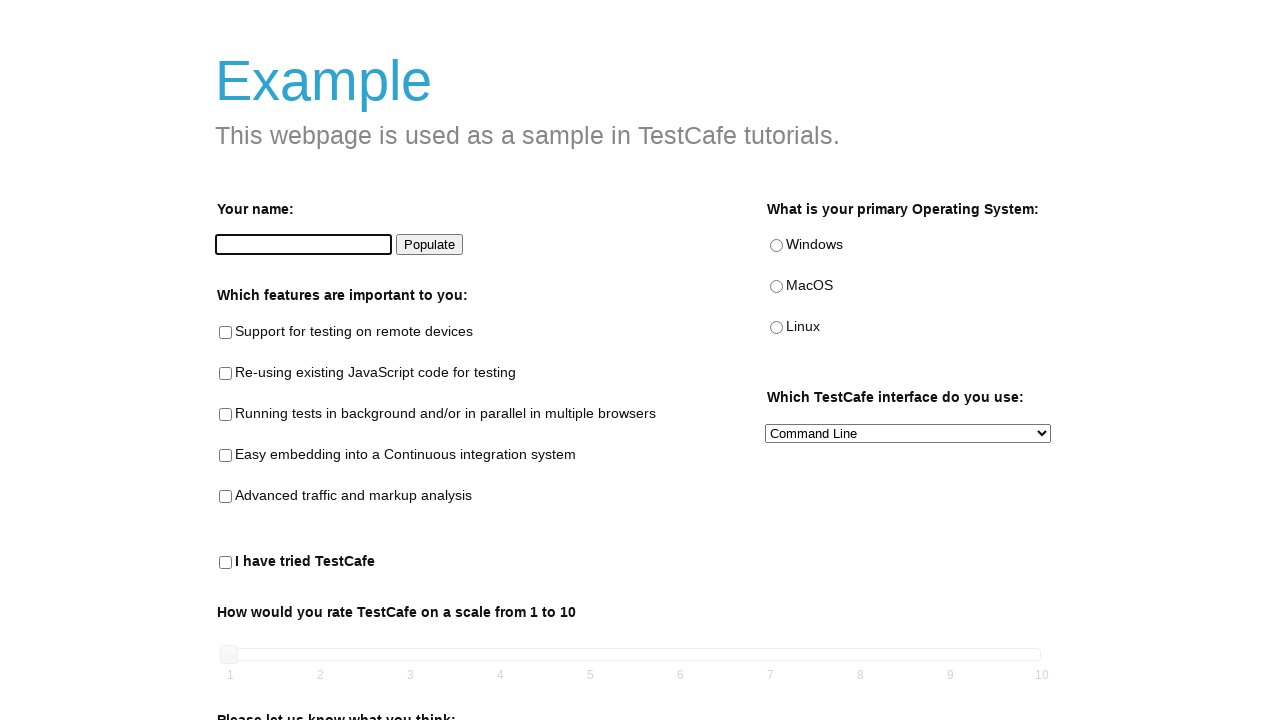

Typed 'michael' into name input field on internal:testid=[data-testid="name-input"s]
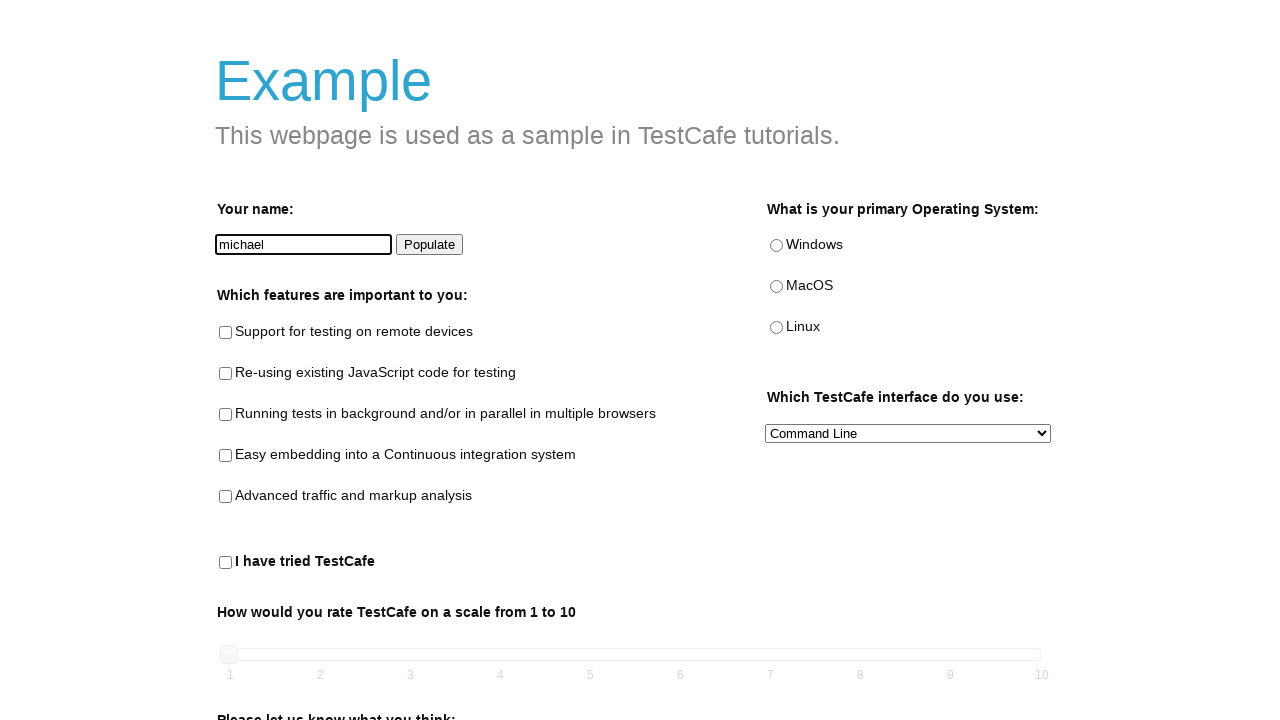

Clicked populate button and dismissed dialog at (430, 245) on internal:testid=[data-testid="populate-button"s]
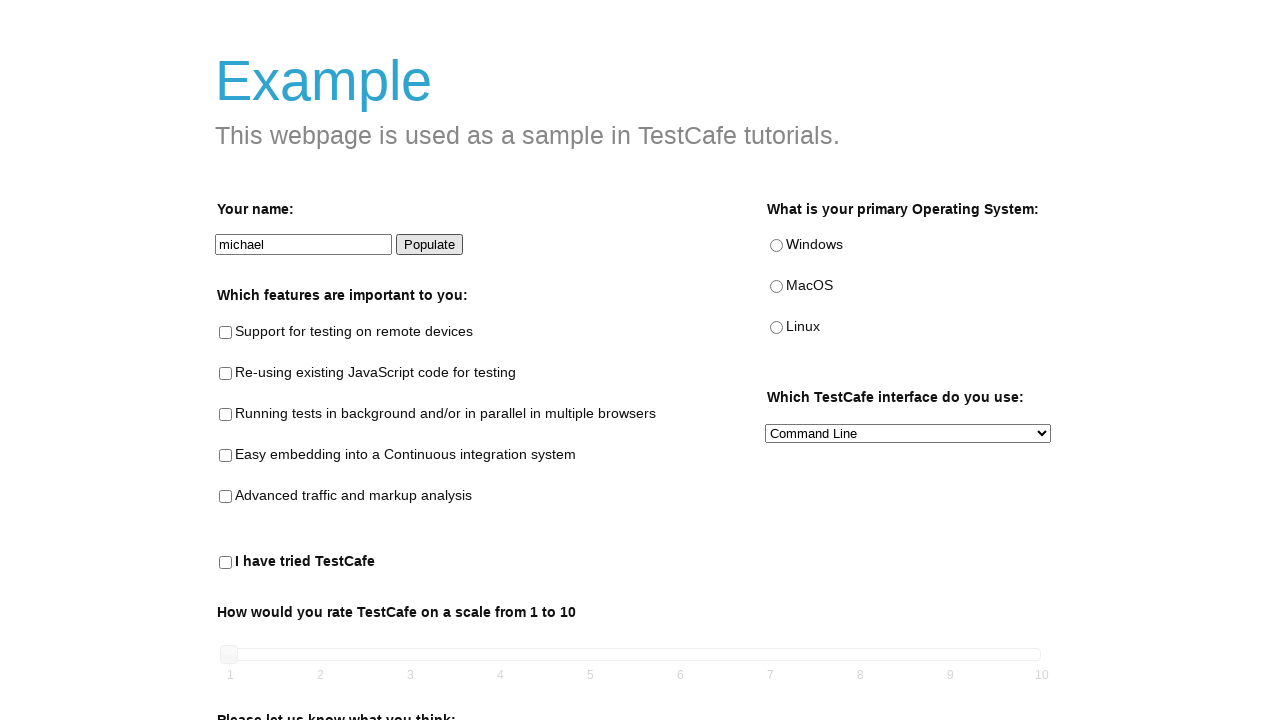

Selected MacOS radio button at (776, 287) on internal:testid=[data-testid="macos-radio"s]
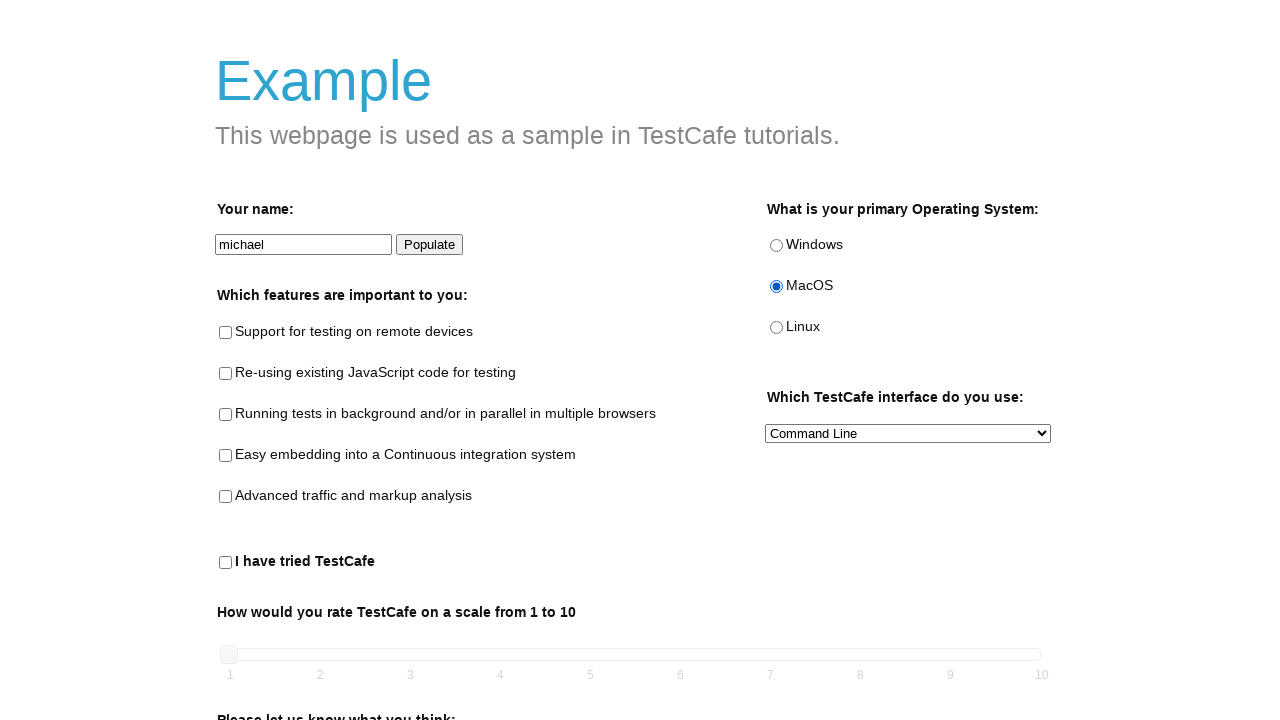

Selected 'JavaScript API' from preferred interface dropdown on internal:testid=[data-testid="preferred-interface-select"s]
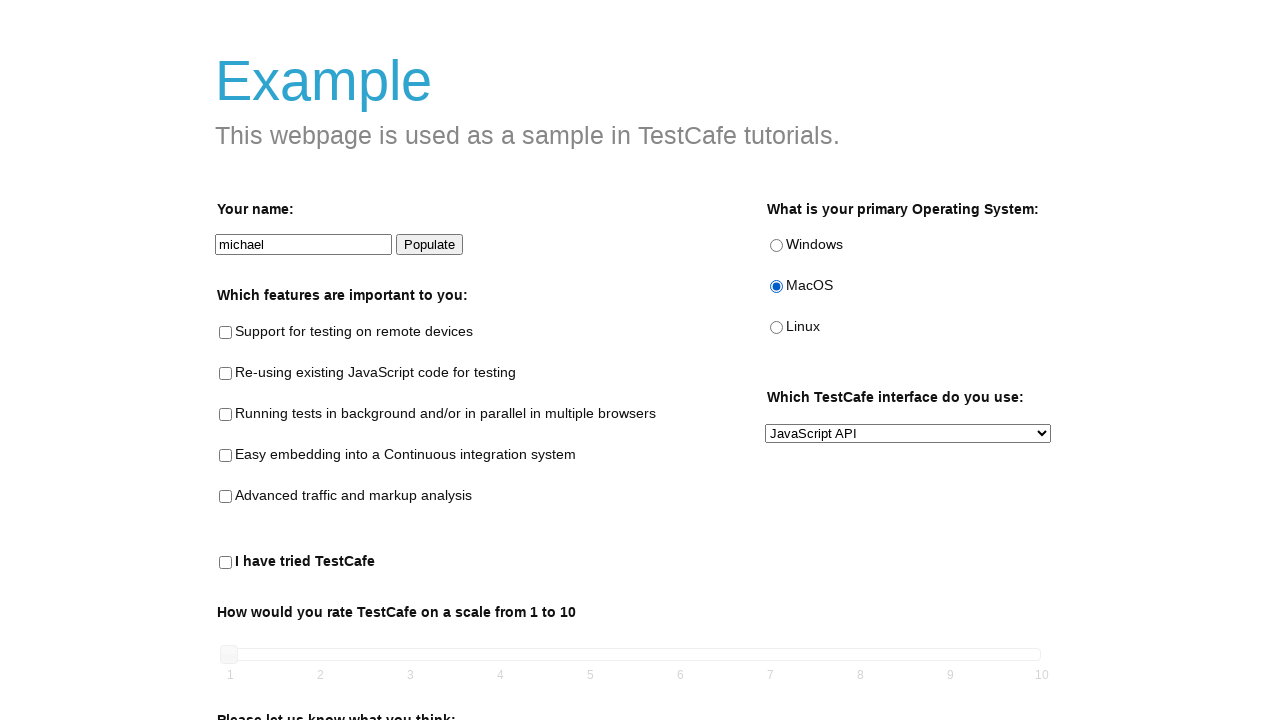

Checked analysis checkbox at (226, 497) on internal:testid=[data-testid="analysis-checkbox"s]
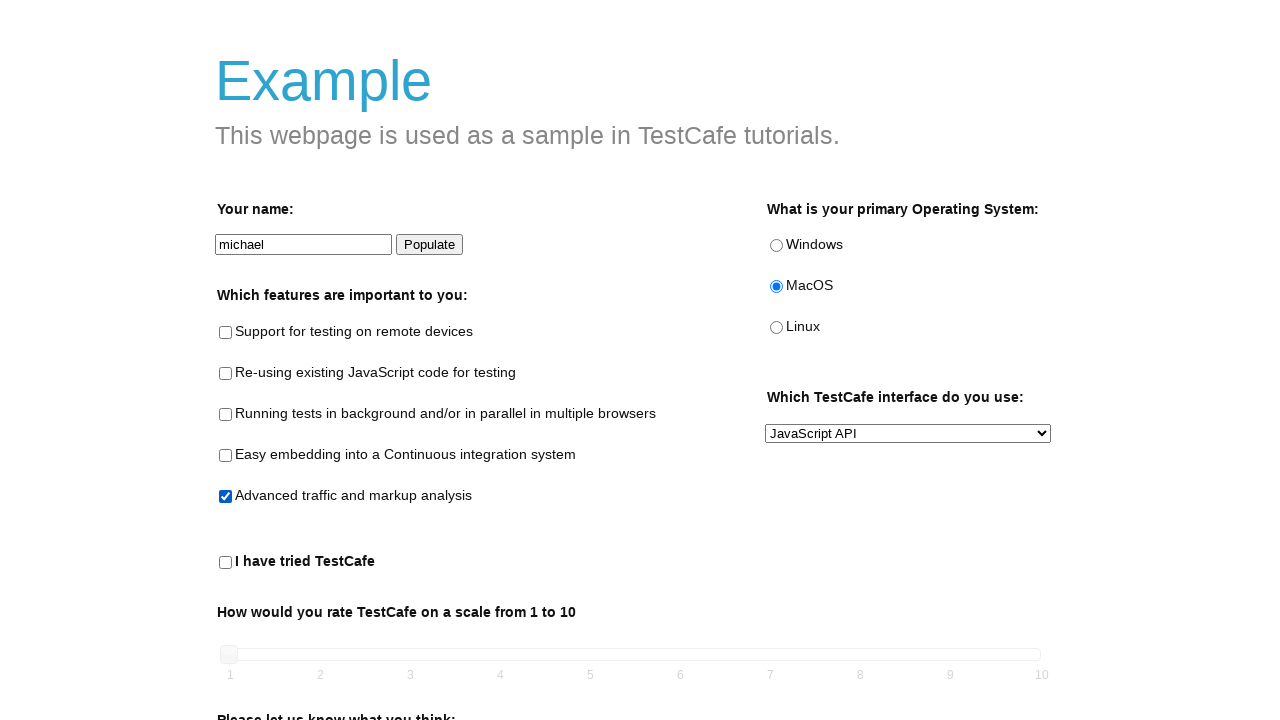

Checked tried testcafe checkbox at (226, 563) on internal:testid=[data-testid="tried-testcafe-checkbox"s]
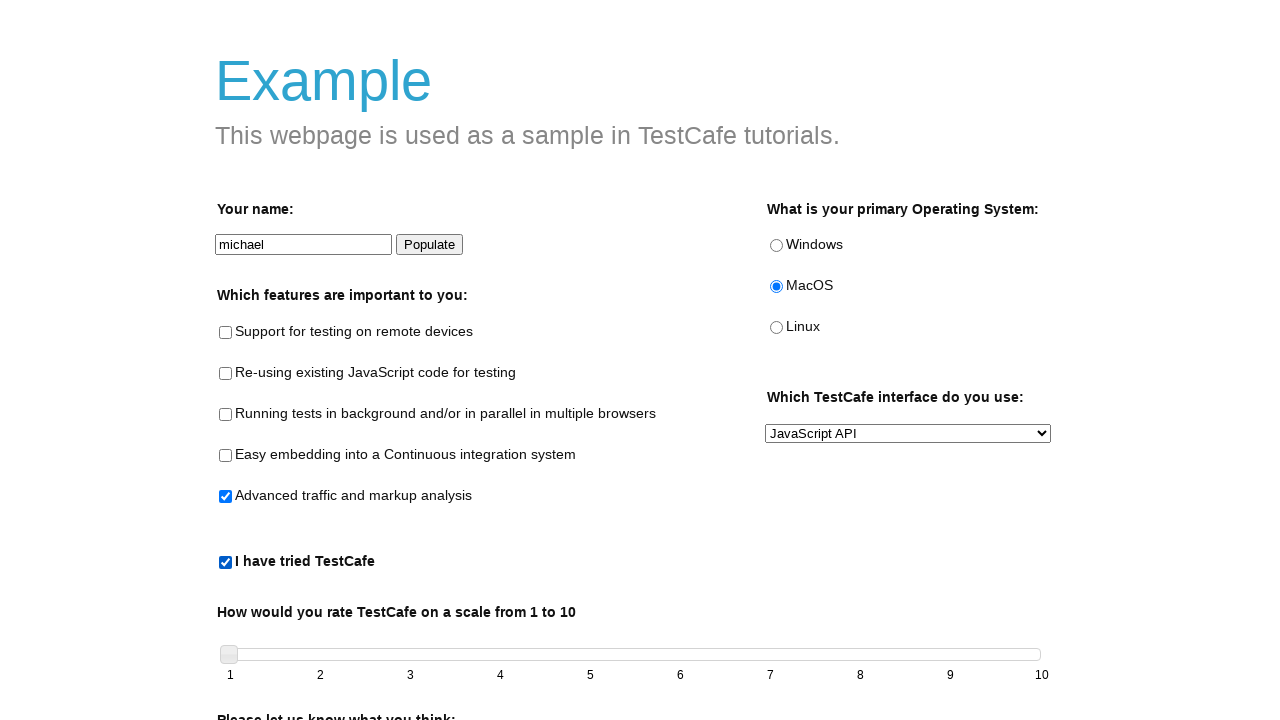

Clicked slider control at (634, 655) on #slider
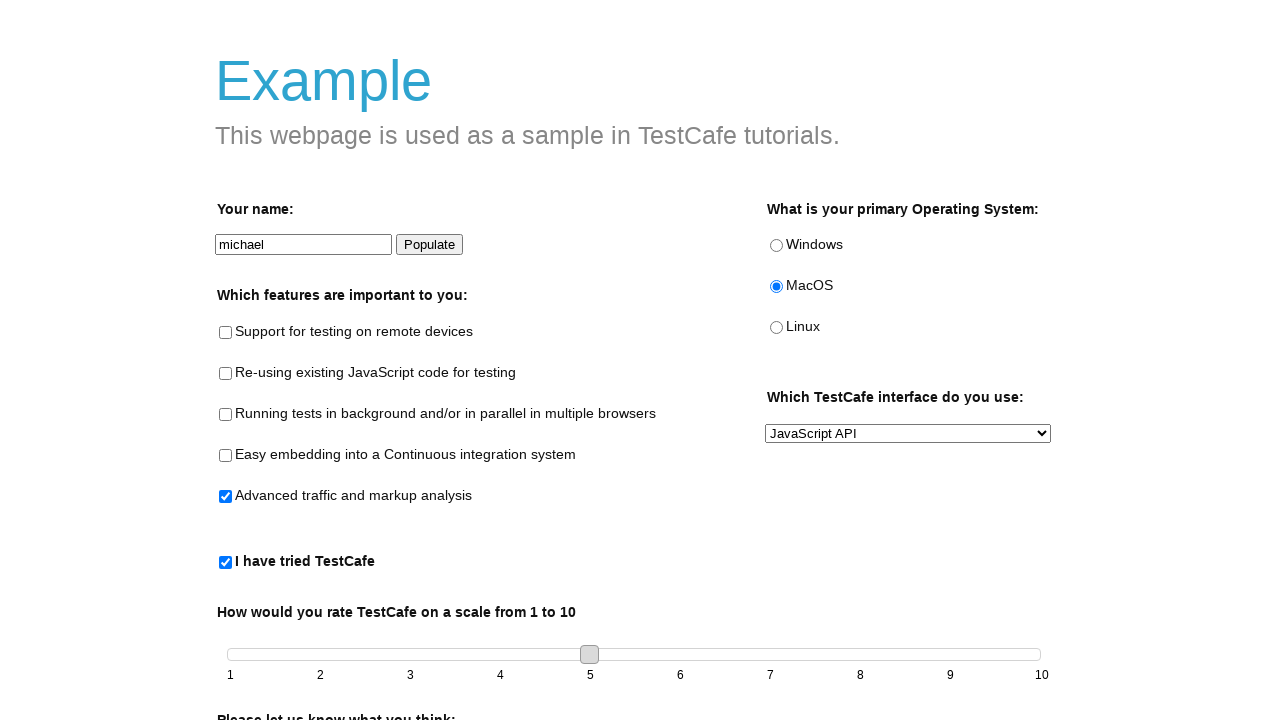

Clicked on comments text area at (637, 552) on internal:testid=[data-testid="comments-area"s]
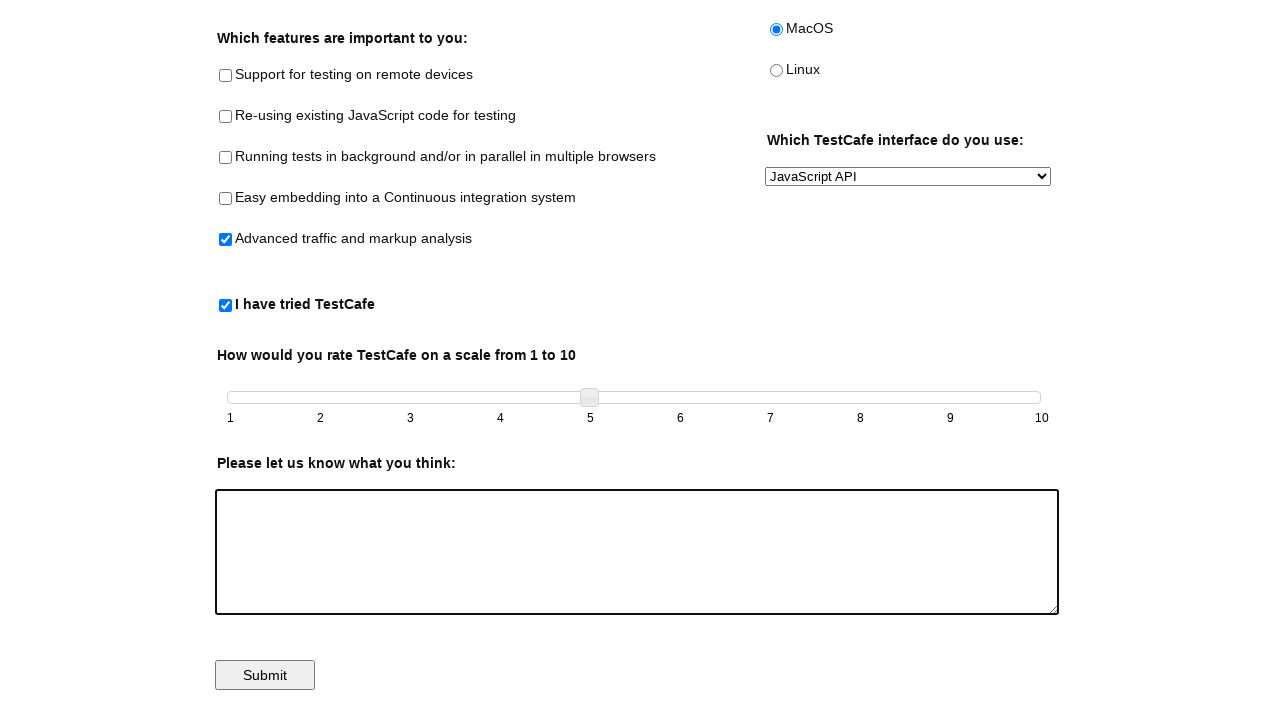

Filled comments area with 'Hello World!' on internal:testid=[data-testid="comments-area"s]
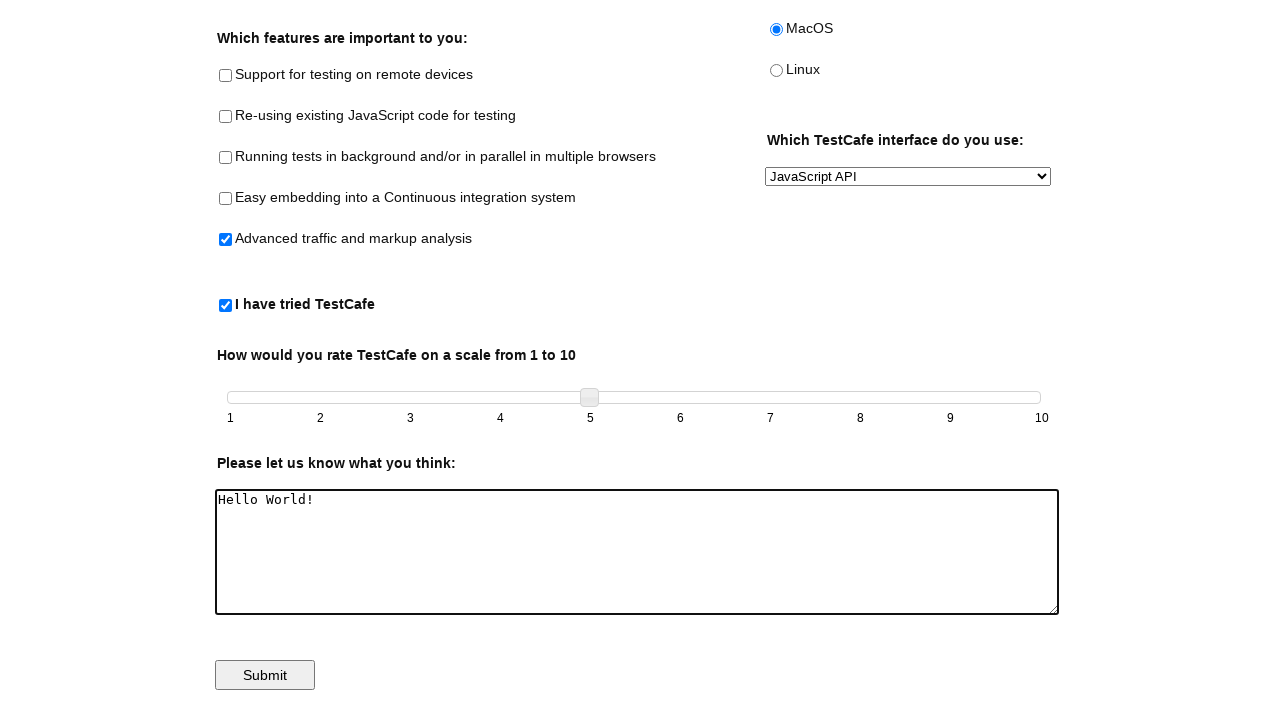

Clicked submit button to submit form at (265, 675) on internal:testid=[data-testid="submit-button"s]
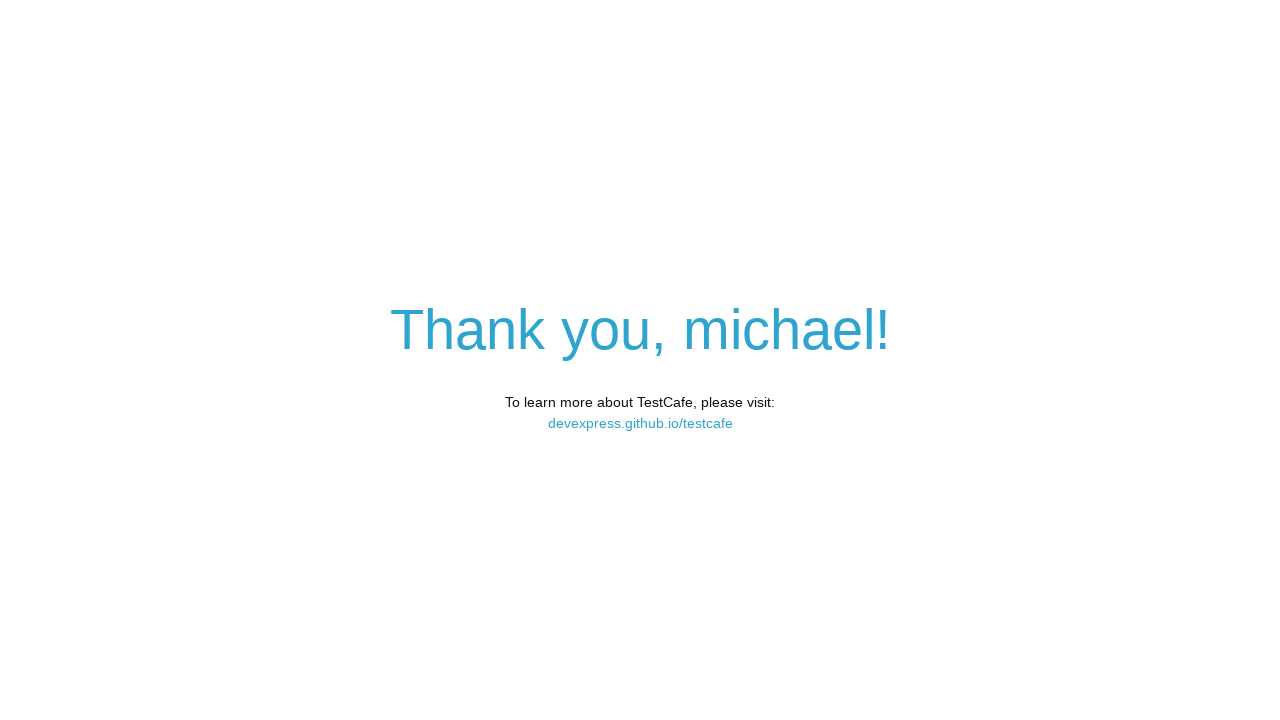

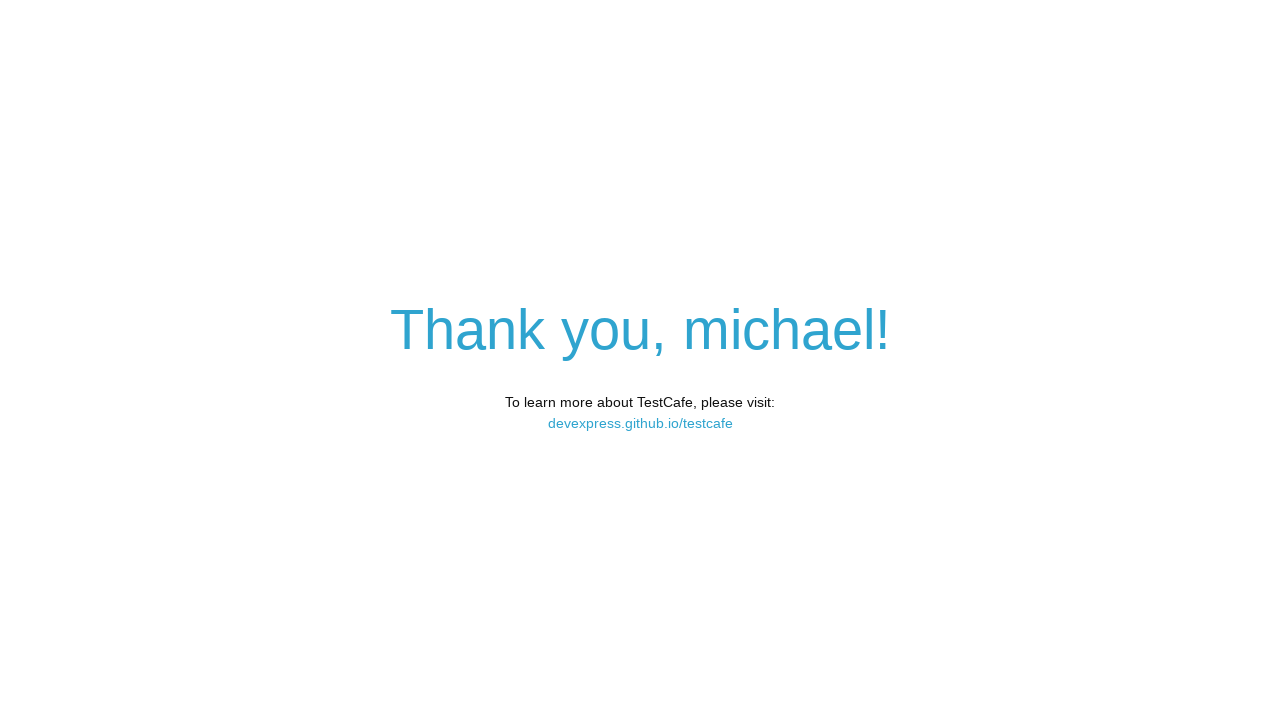